Tests keyboard input and shortcuts including text entry, copy/paste, and backspace operations

Starting URL: http://sahitest.com/demo/label.htm

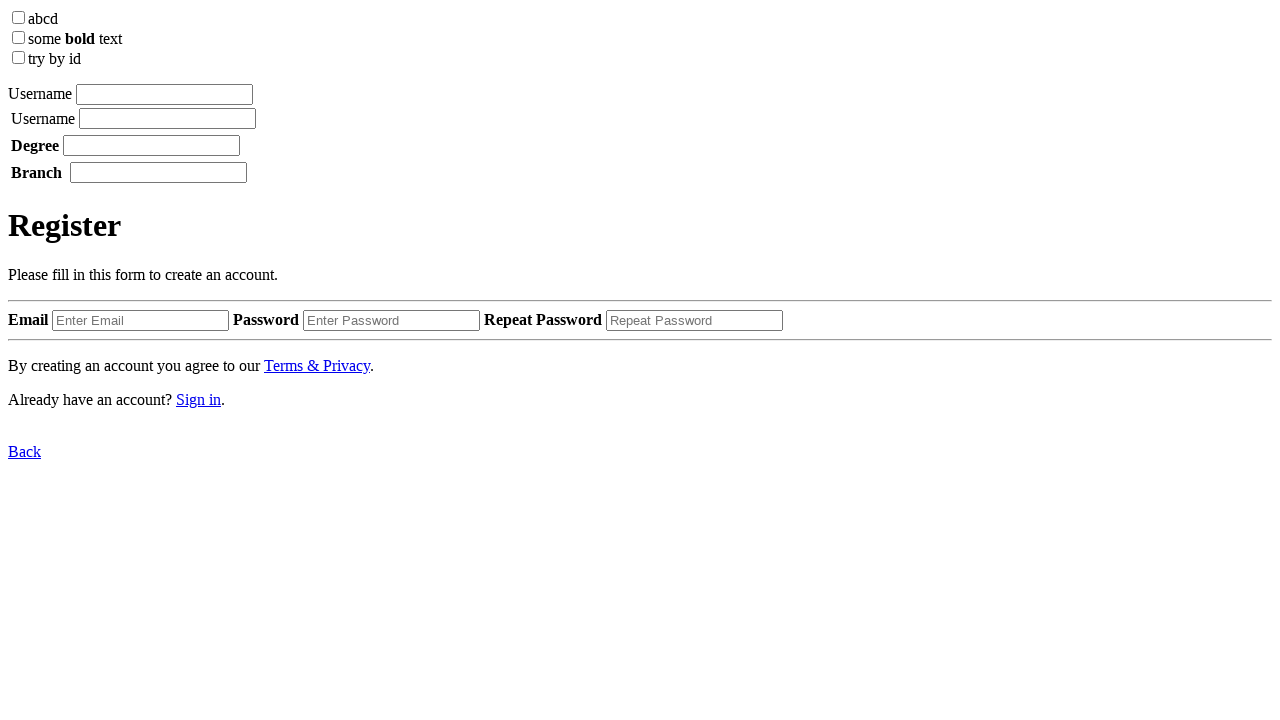

Clicked first input element at (164, 94) on xpath=/html/body/label[1]/input
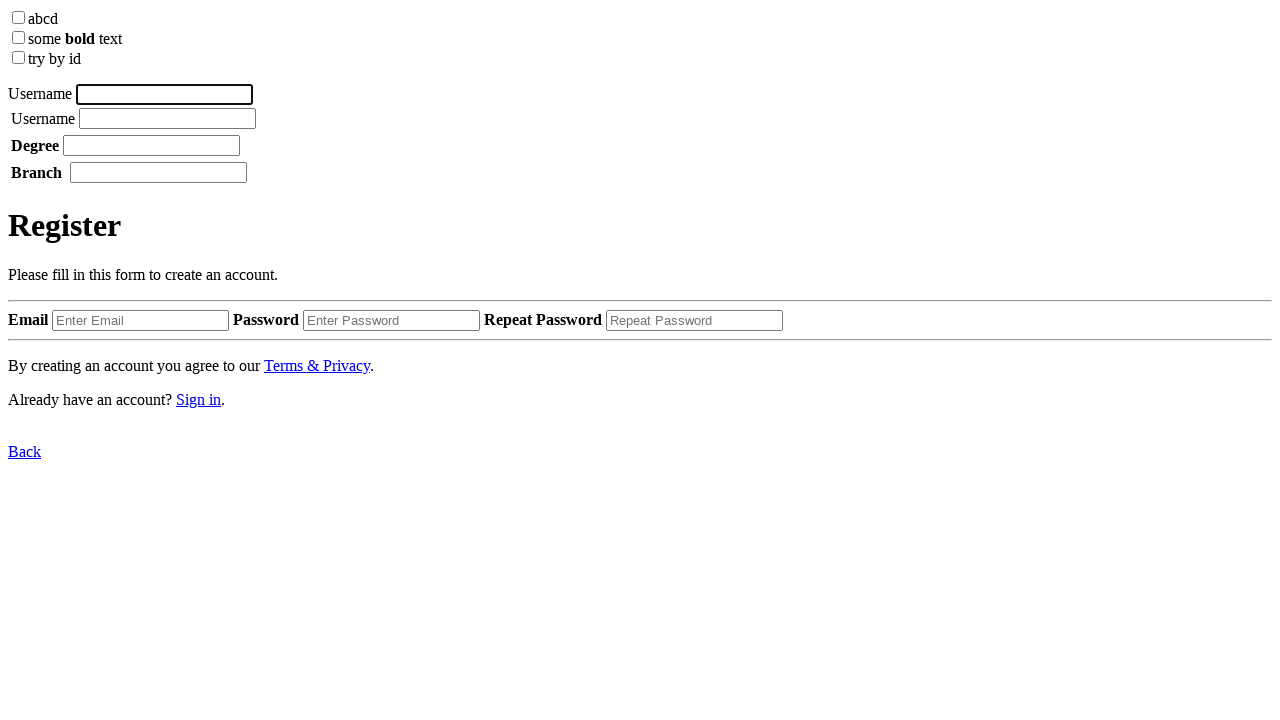

Typed 'testing' into first input with 100ms delay on xpath=/html/body/label[1]/input
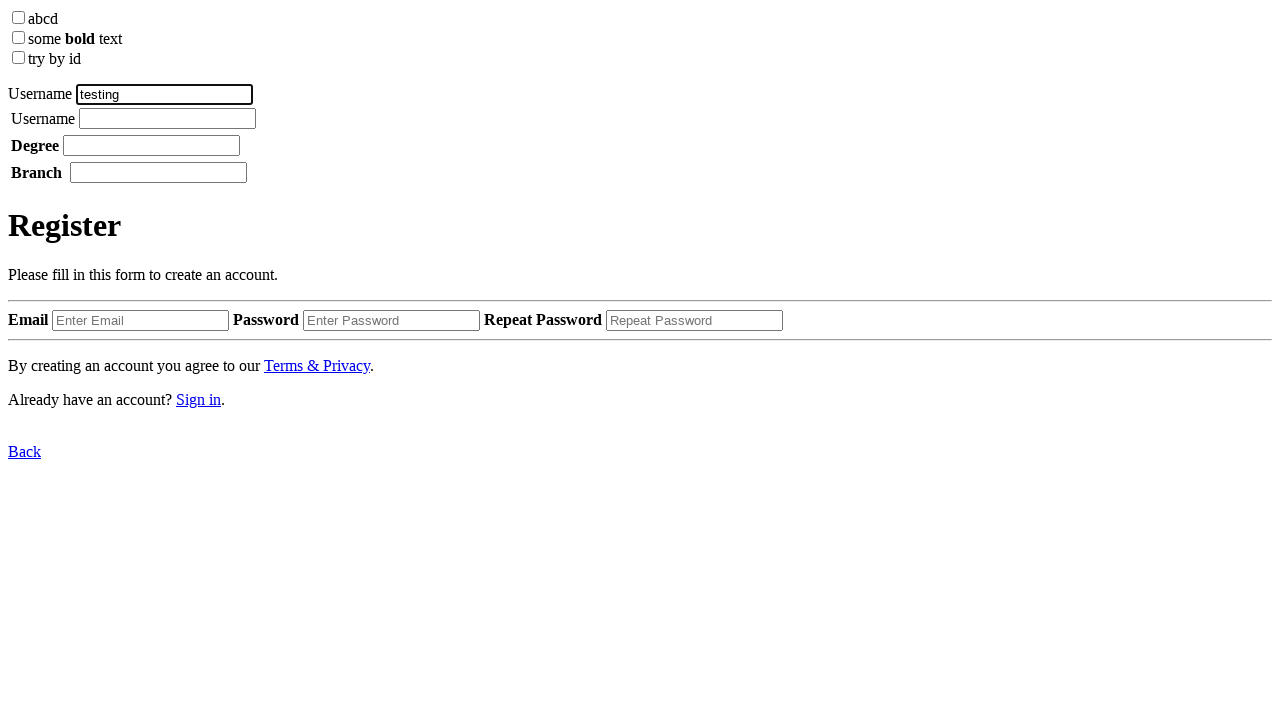

Pressed Space key in first input on xpath=/html/body/label[1]/input
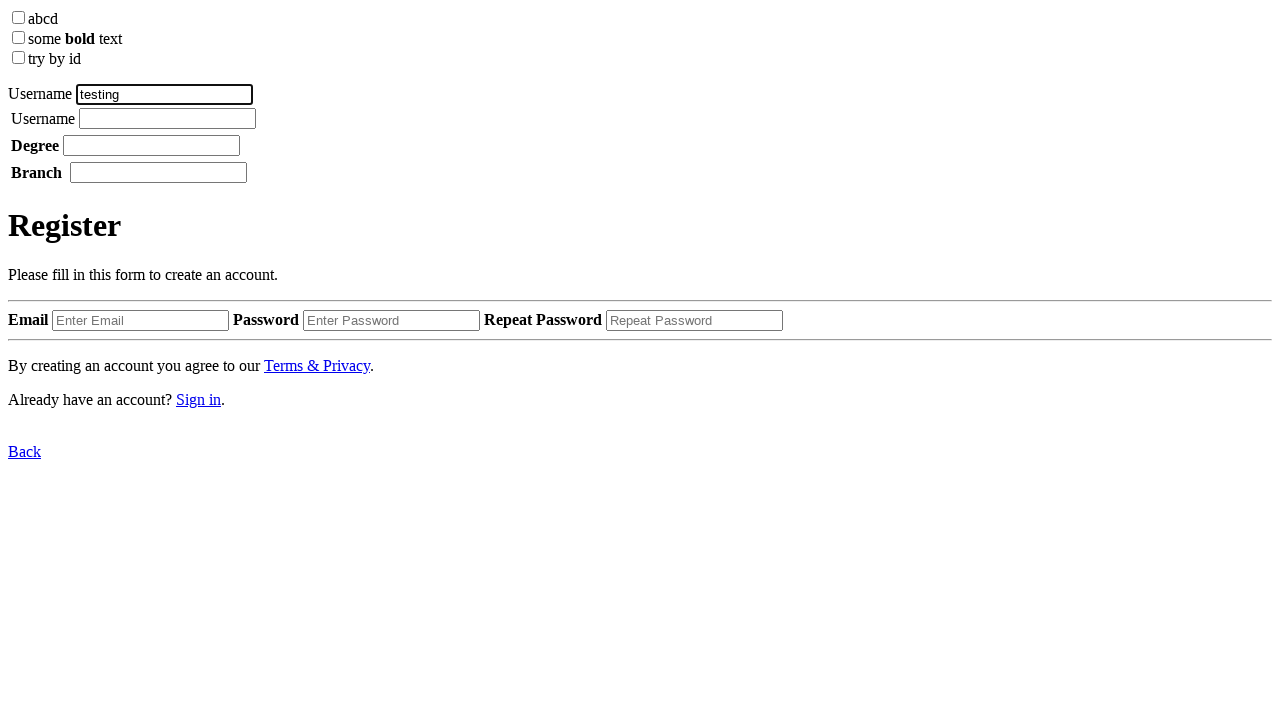

Typed '1' into first input with 100ms delay on xpath=/html/body/label[1]/input
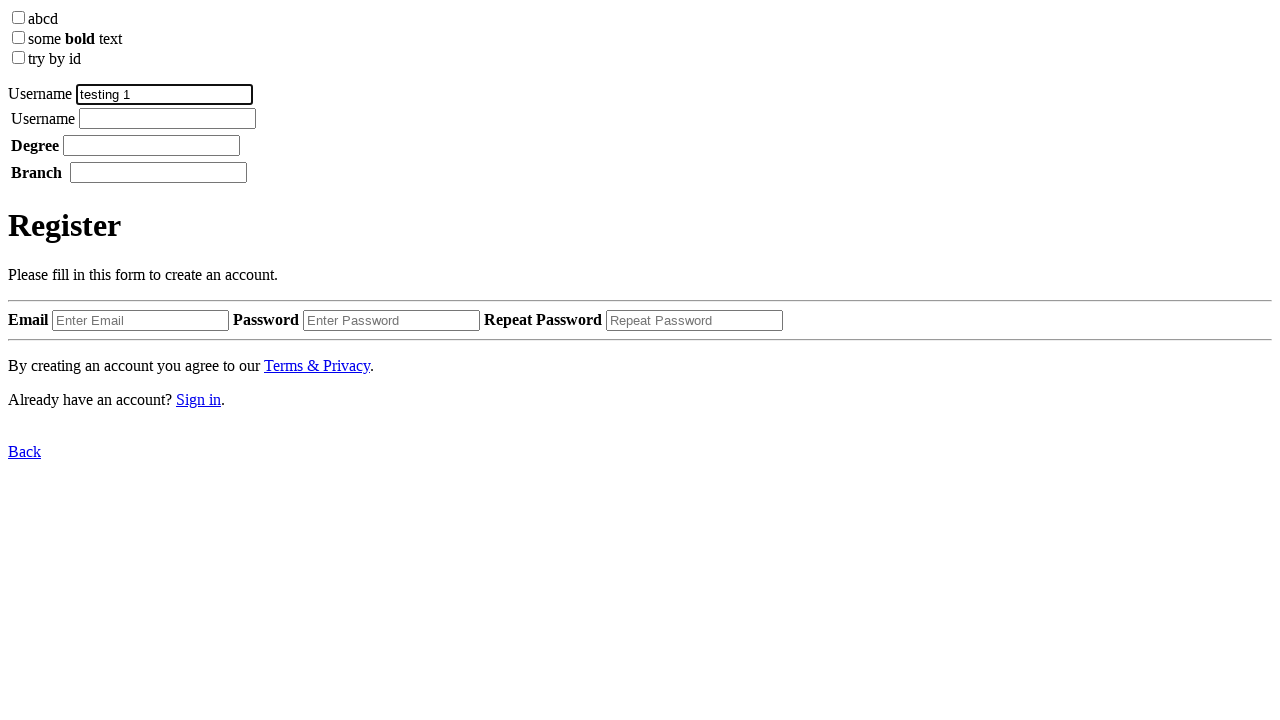

Pressed Backspace key to delete '1' on xpath=/html/body/label[1]/input
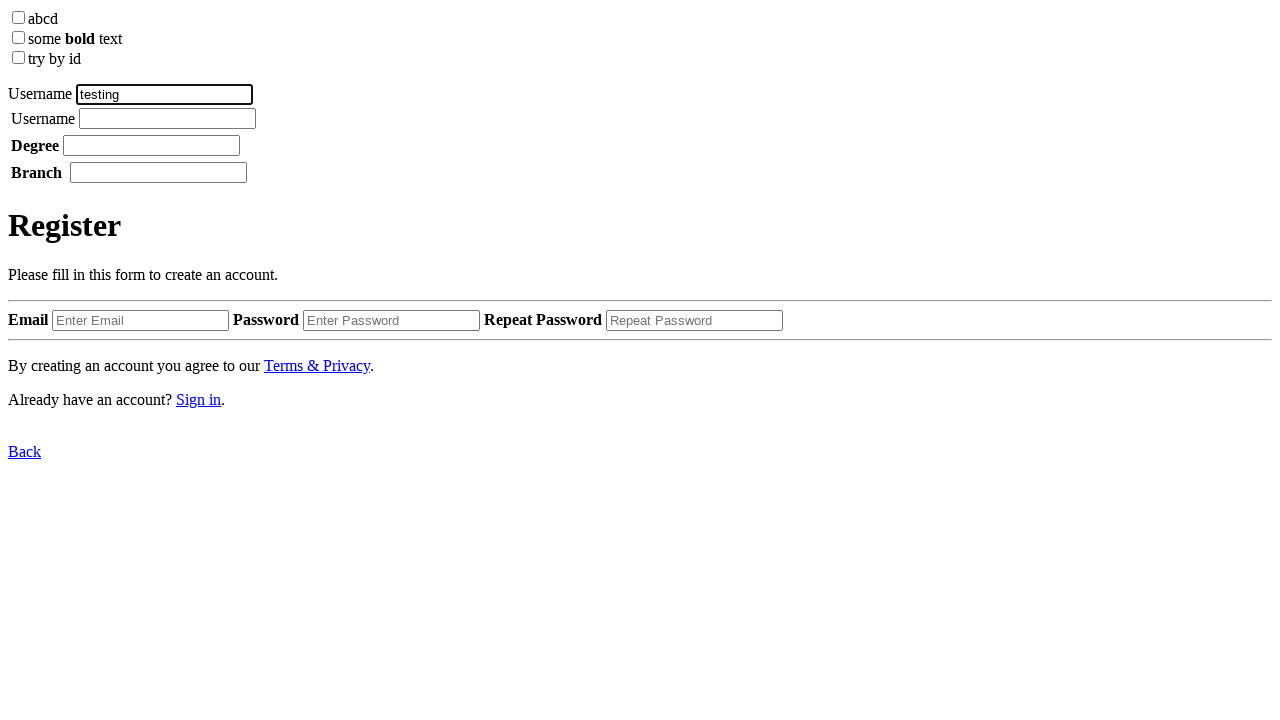

Pressed Ctrl+A to select all text in first input on xpath=/html/body/label[1]/input
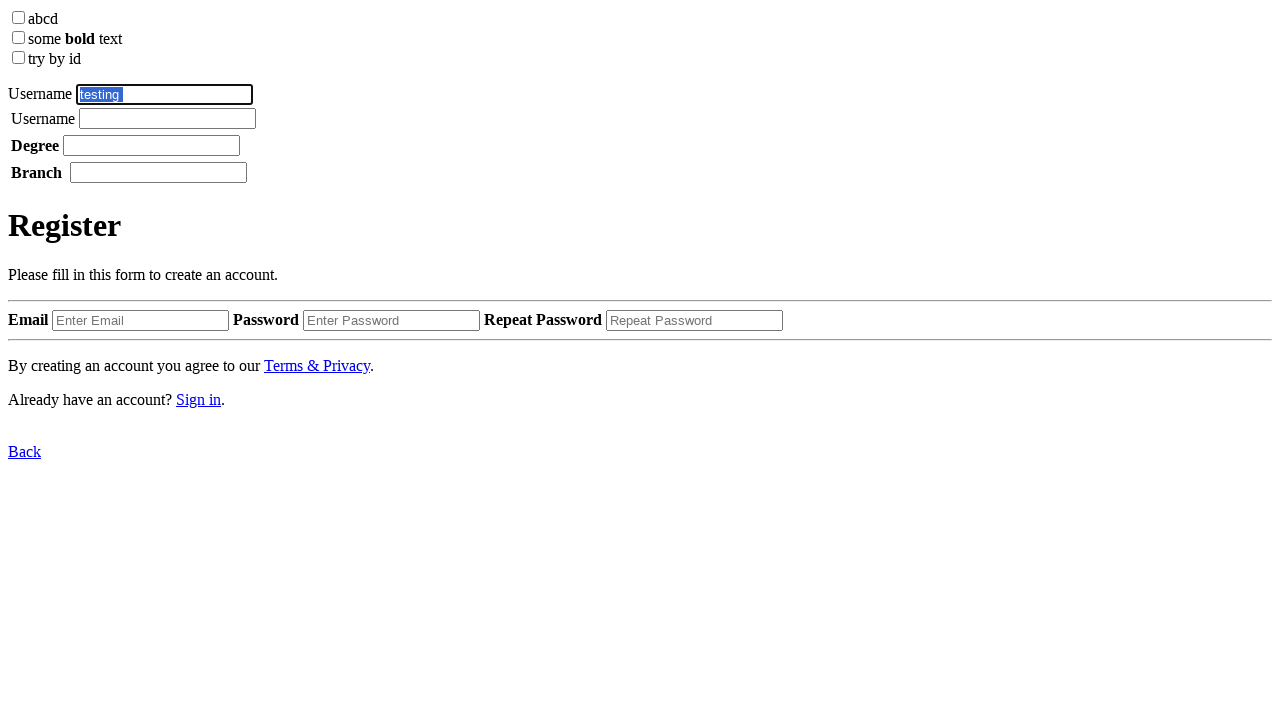

Pressed Ctrl+C to copy text from first input on xpath=/html/body/label[1]/input
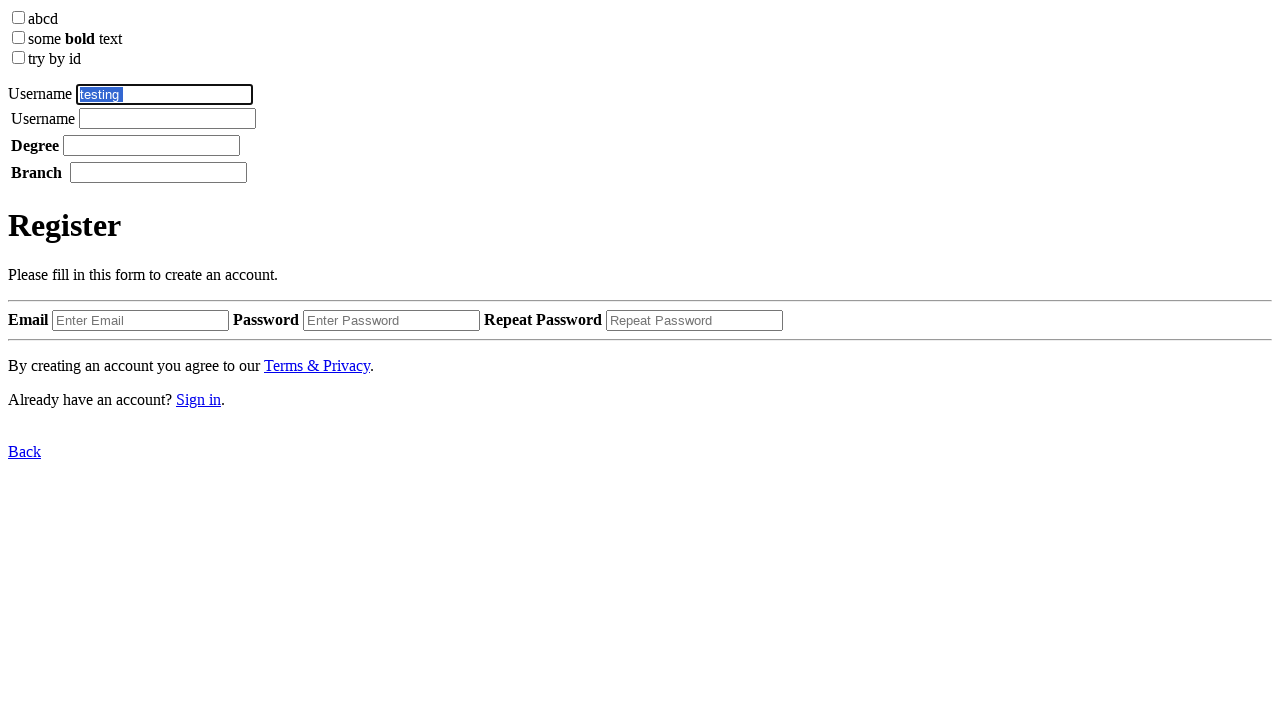

Clicked second input element at (168, 118) on xpath=/html/body/label[2]/table/tbody/tr/td[2]/input
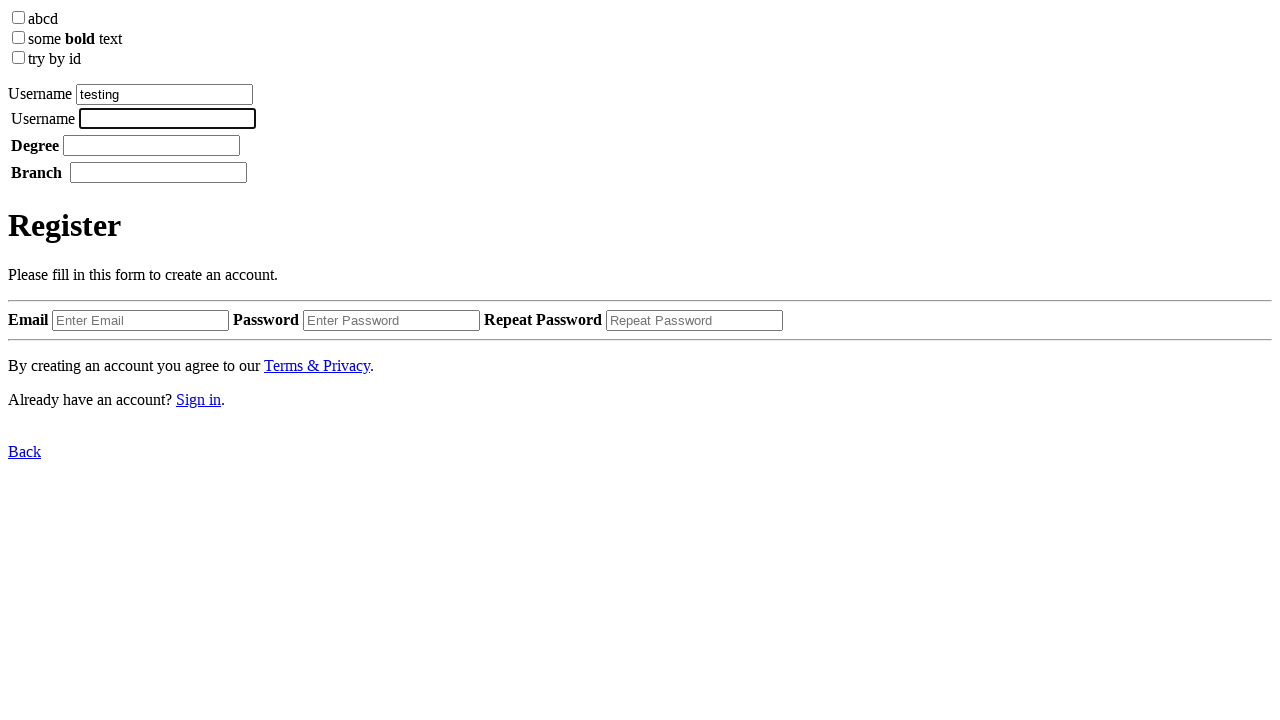

Pressed Ctrl+V to paste text into second input on xpath=/html/body/label[2]/table/tbody/tr/td[2]/input
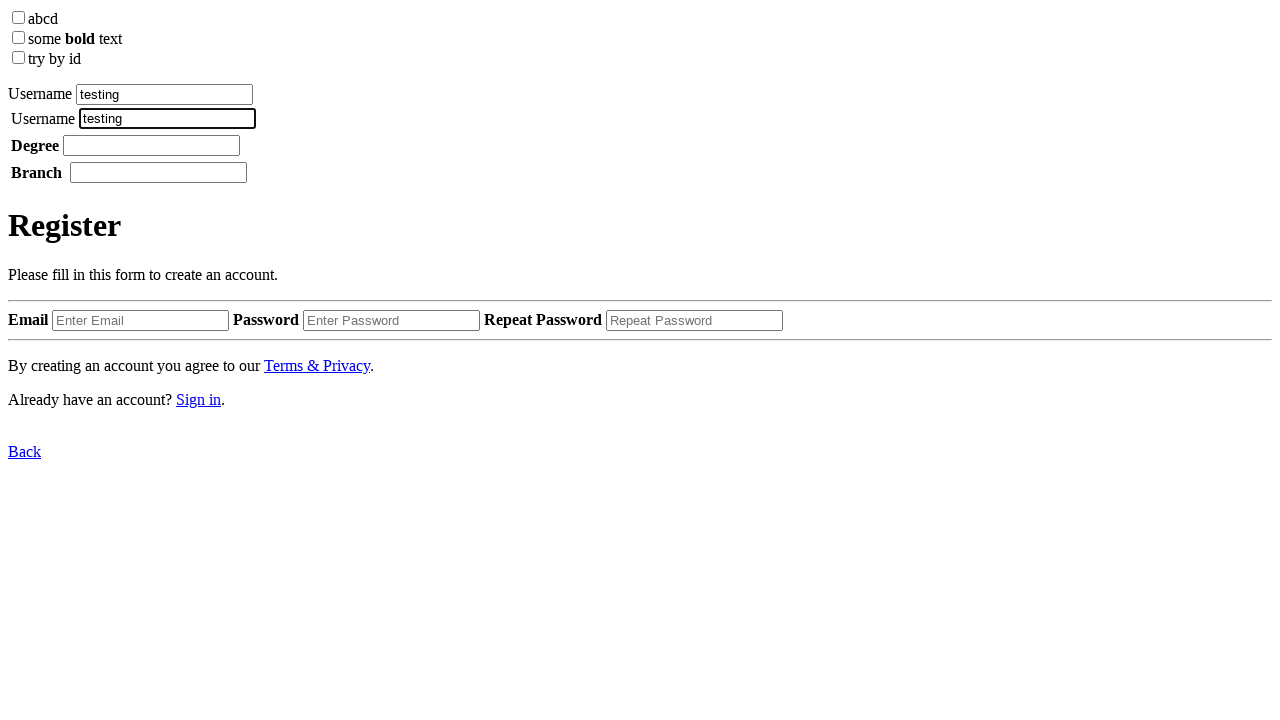

Pressed Backspace key in second input on xpath=/html/body/label[2]/table/tbody/tr/td[2]/input
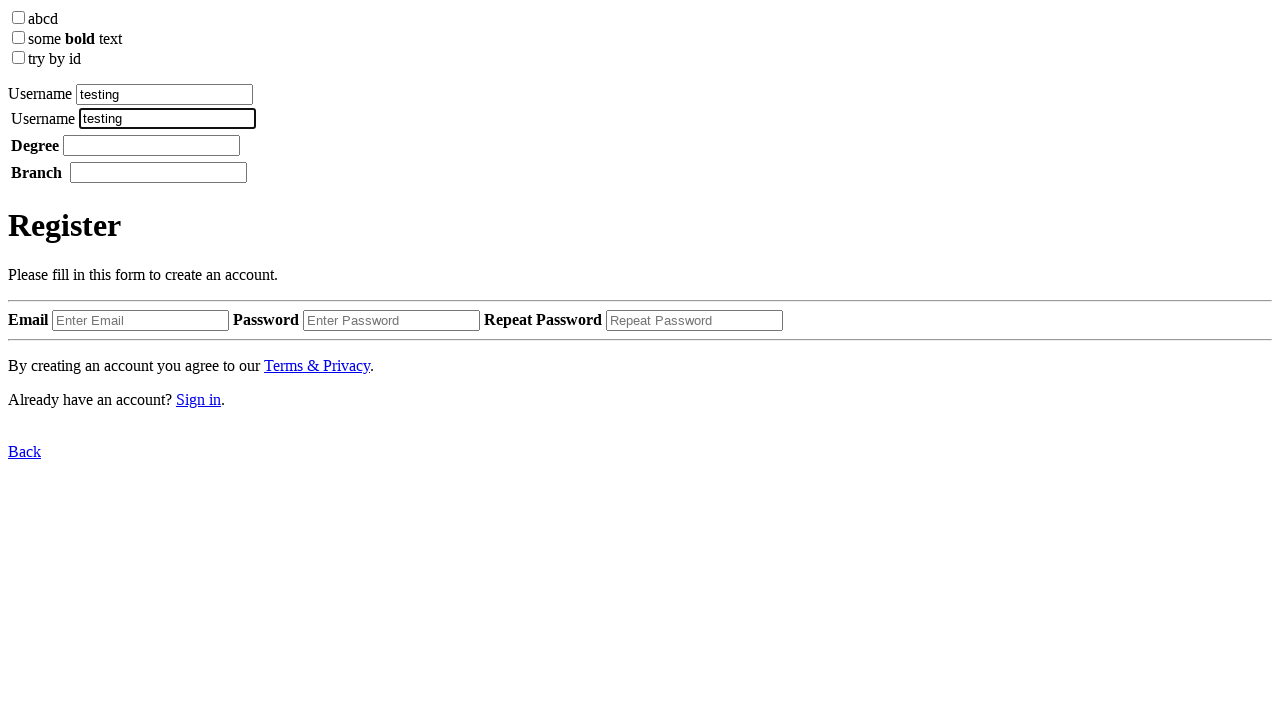

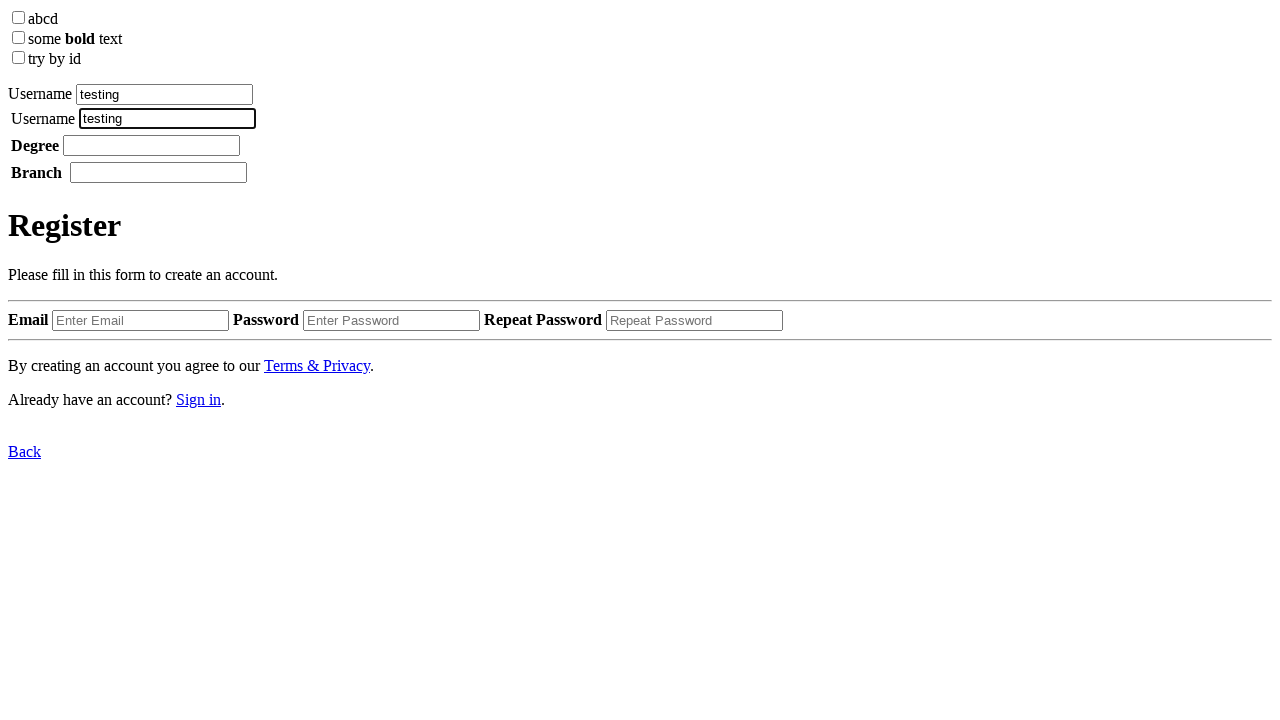